Navigates to W3Schools HTML tables tutorial page and verifies that the example table with customer data is present and contains headers and rows.

Starting URL: https://www.w3schools.com/html/html_tables.asp

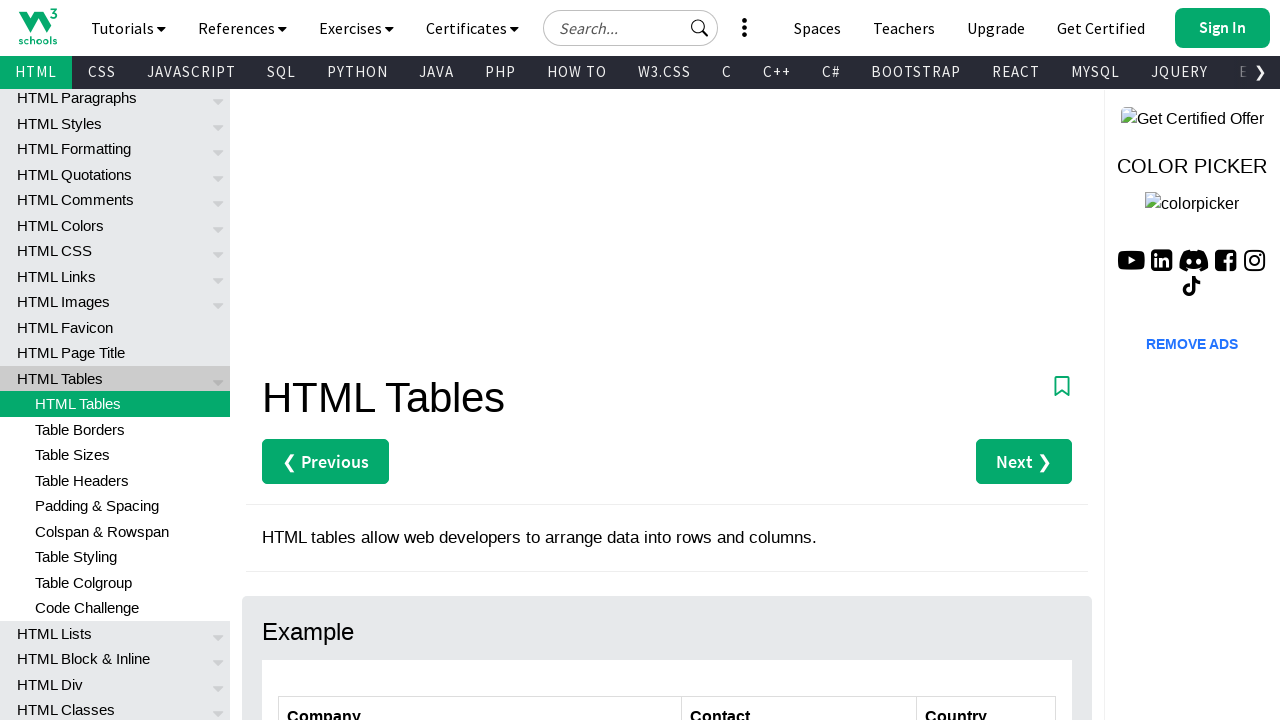

Navigated to W3Schools HTML tables tutorial page
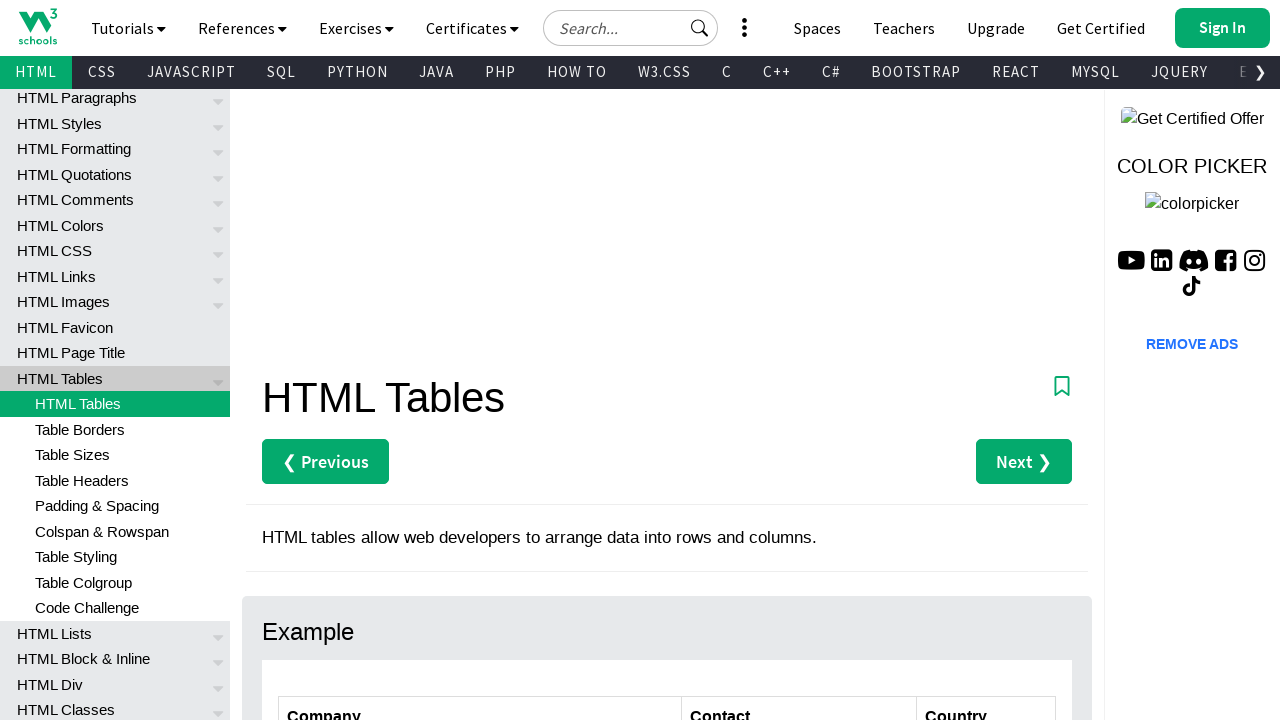

Customers table with ID 'customers' is present on the page
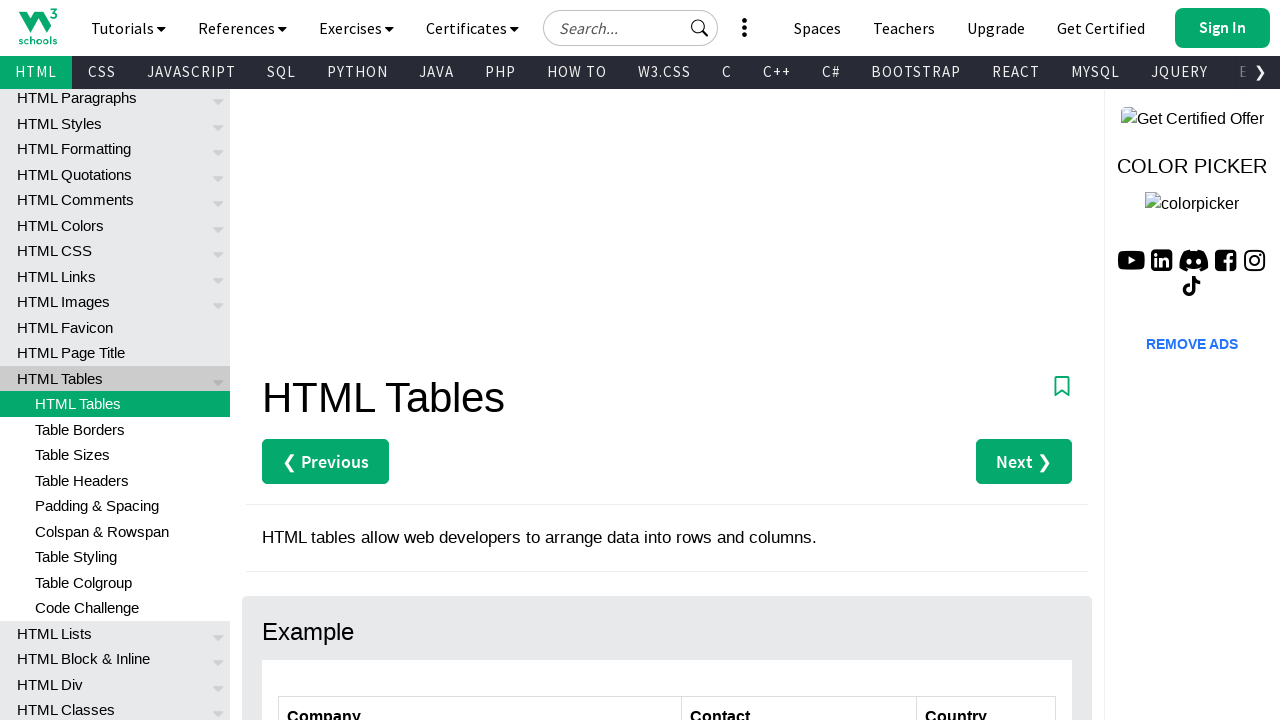

Table headers (th elements) are present in the customers table
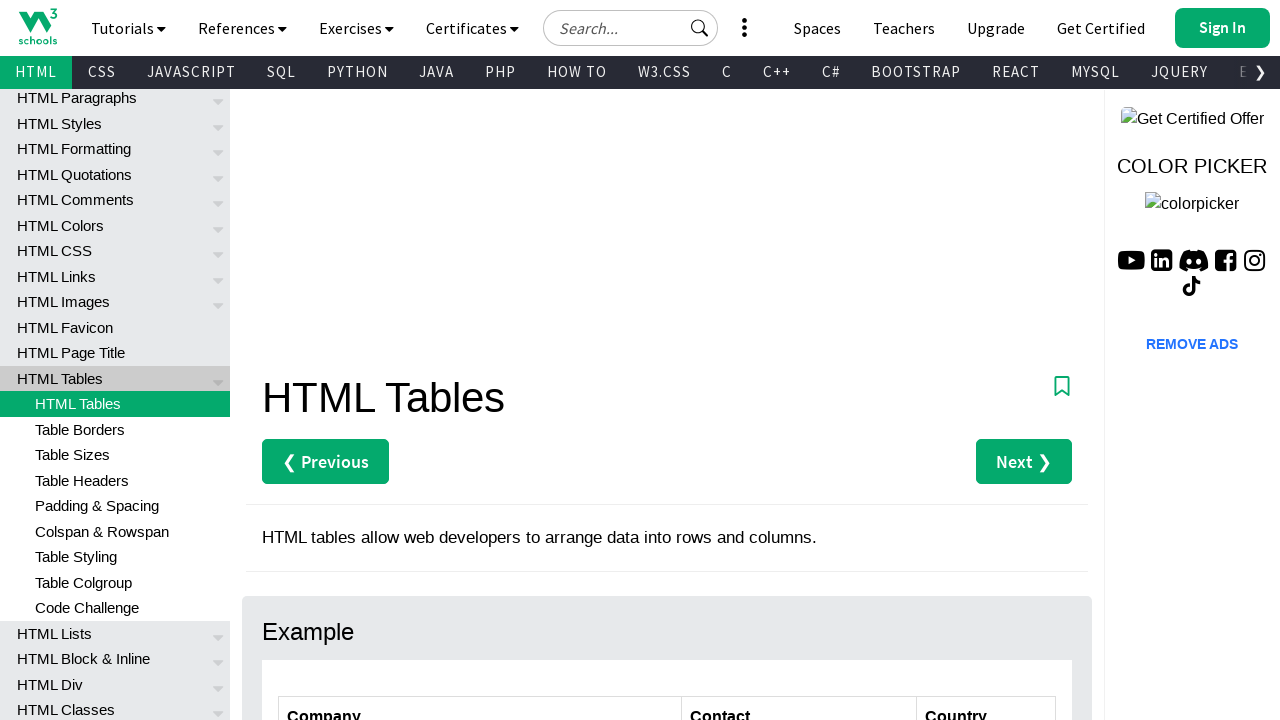

Table data cells (td elements) are present in the customers table
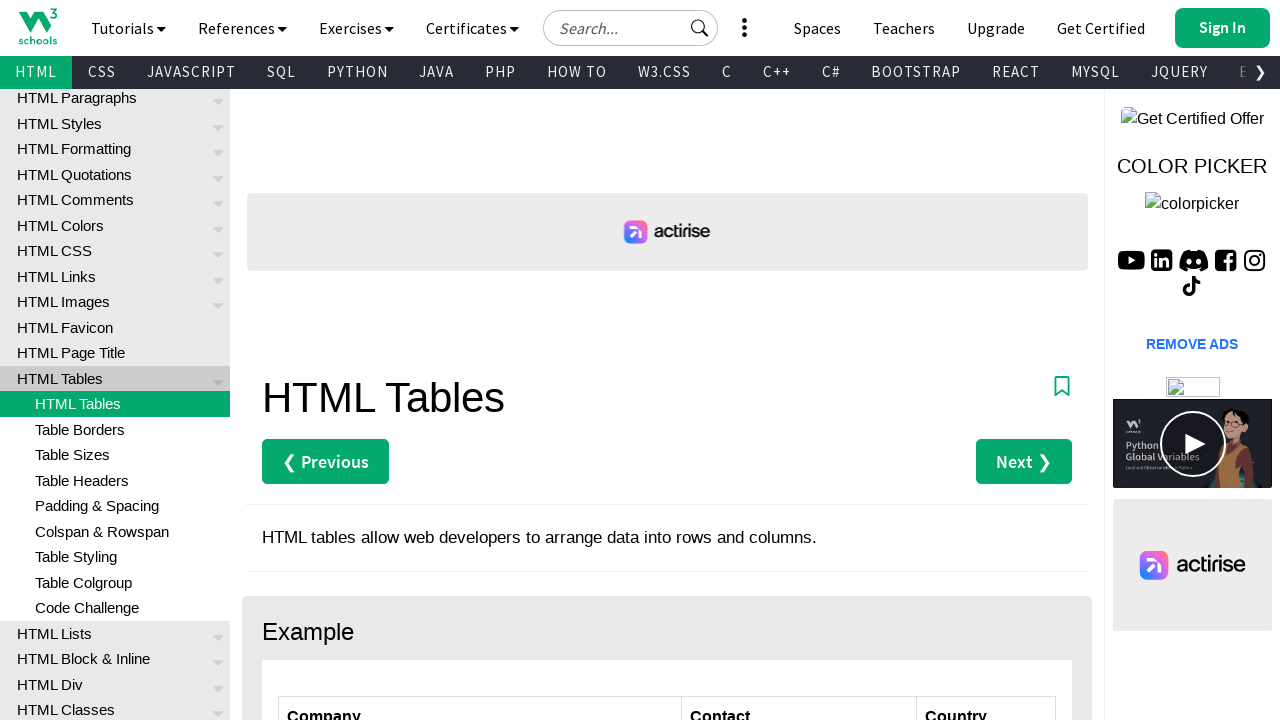

Table rows (tr elements) are present in the customers table
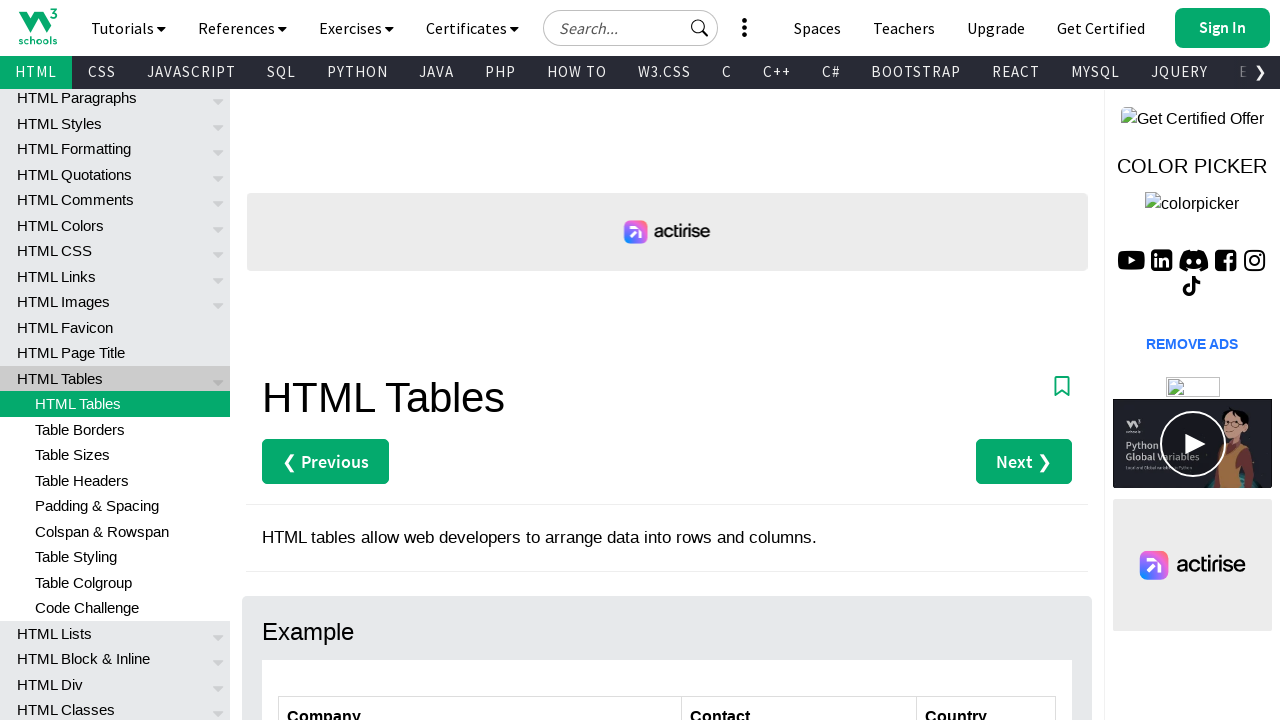

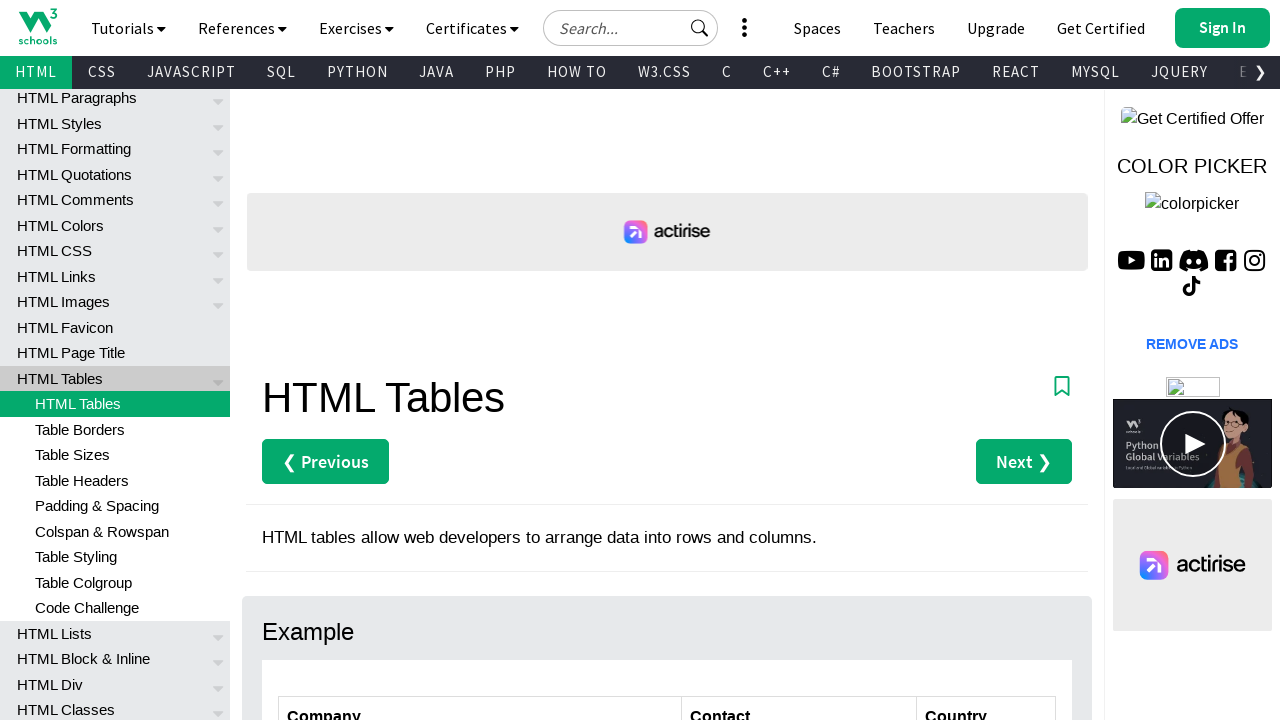